Tests right-click context menu functionality by right-clicking, hovering over cut option, and clicking it

Starting URL: http://swisnl.github.io/jQuery-contextMenu/demo.html

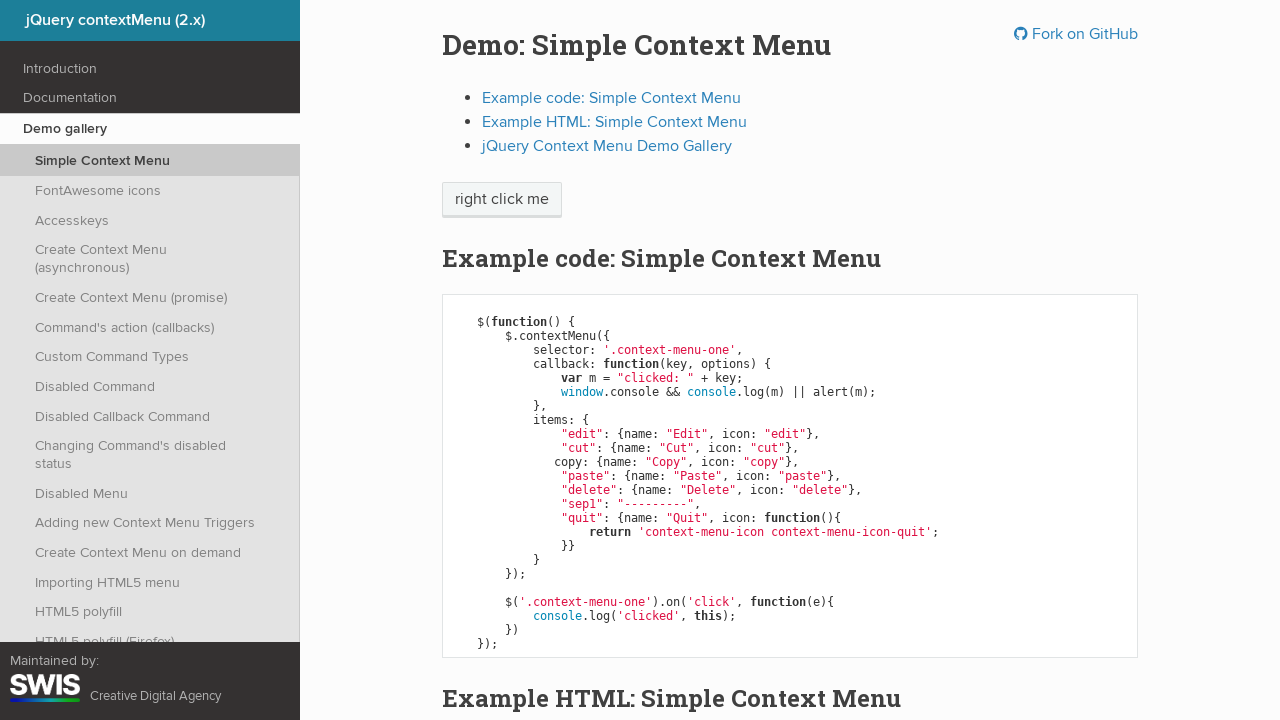

Right-clicked on 'right click me' element to open context menu at (502, 200) on span:has-text('right click me')
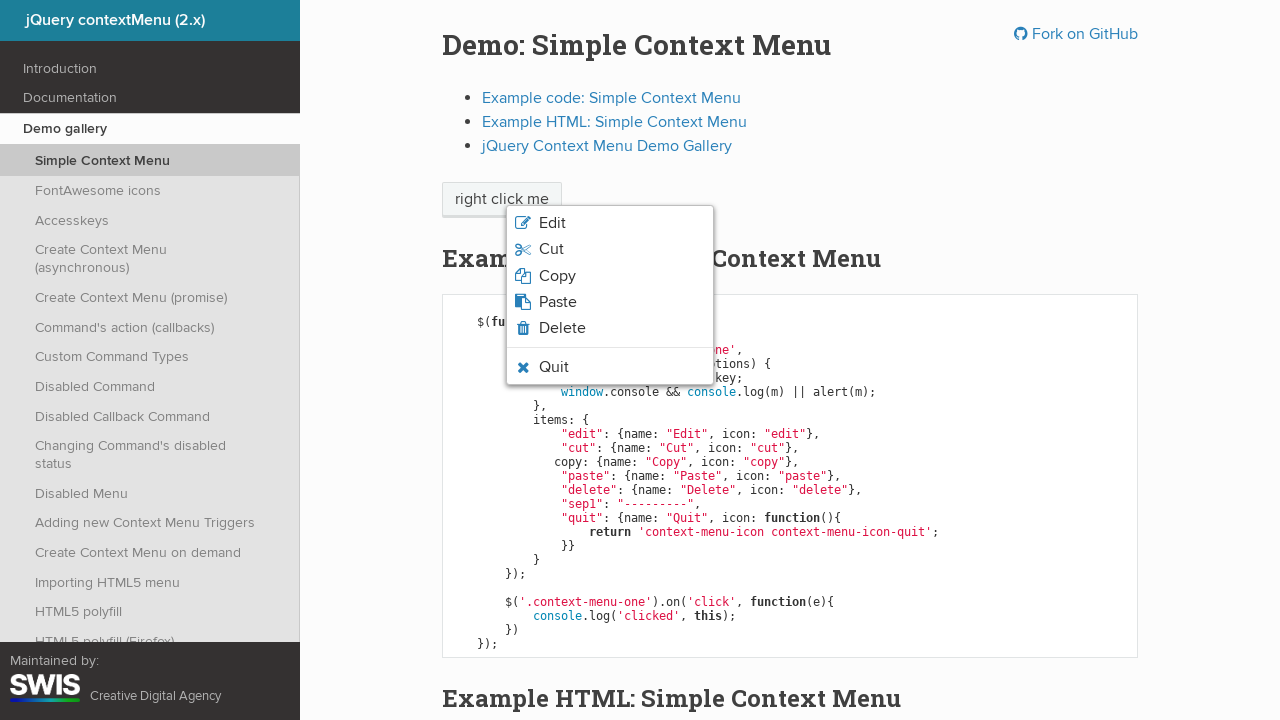

Hovered over cut option in context menu at (610, 249) on .context-menu-icon-cut
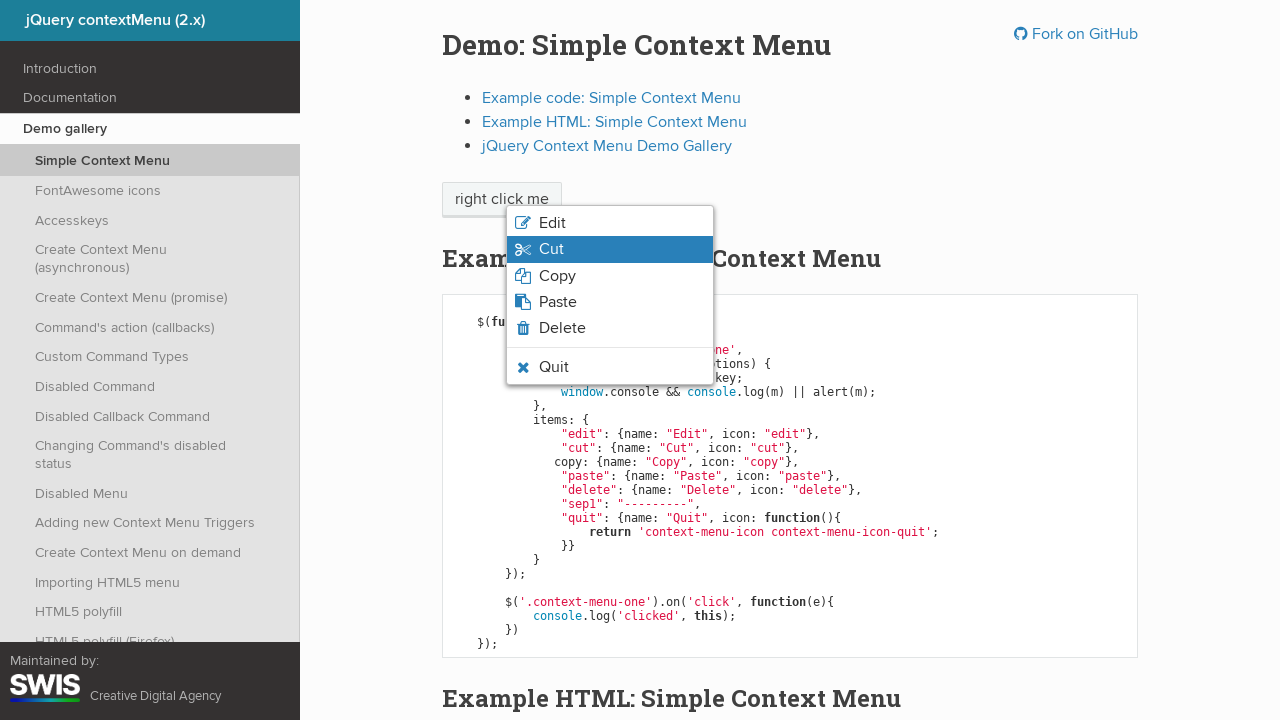

Clicked on the cut option at (610, 249) on .context-menu-icon-cut.context-menu-visible.context-menu-hover
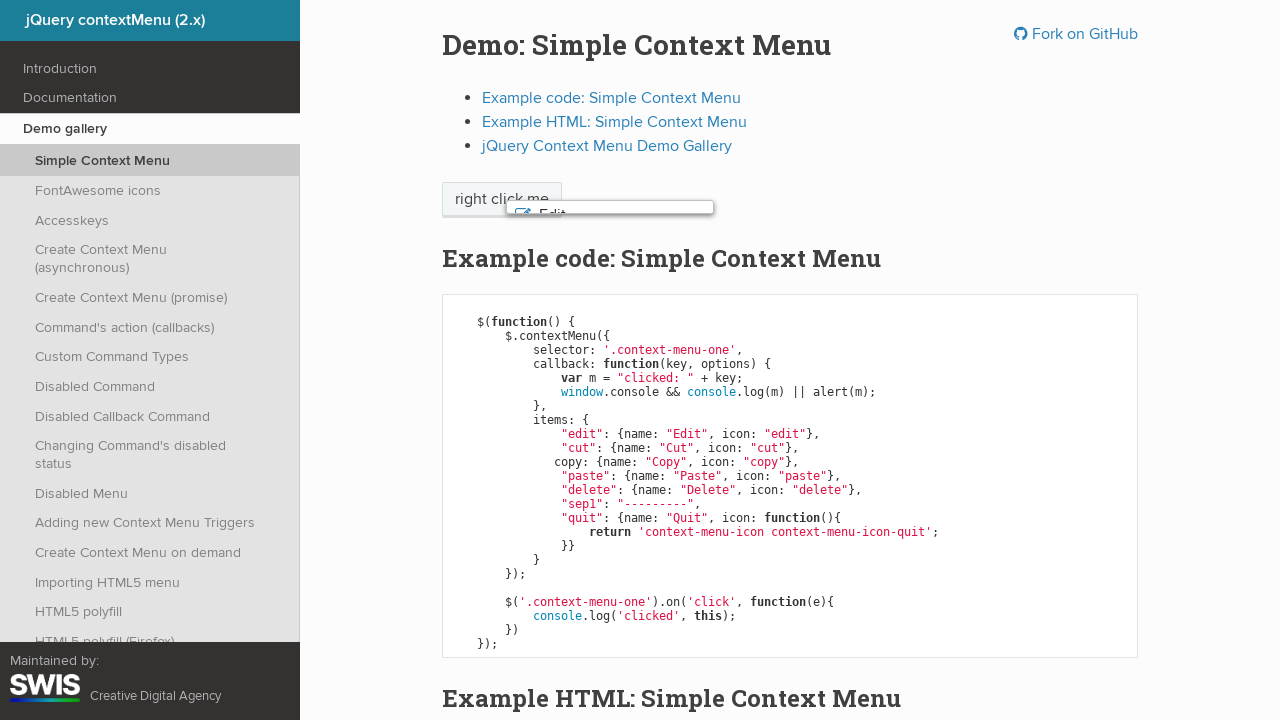

Set up dialog handler to accept alerts
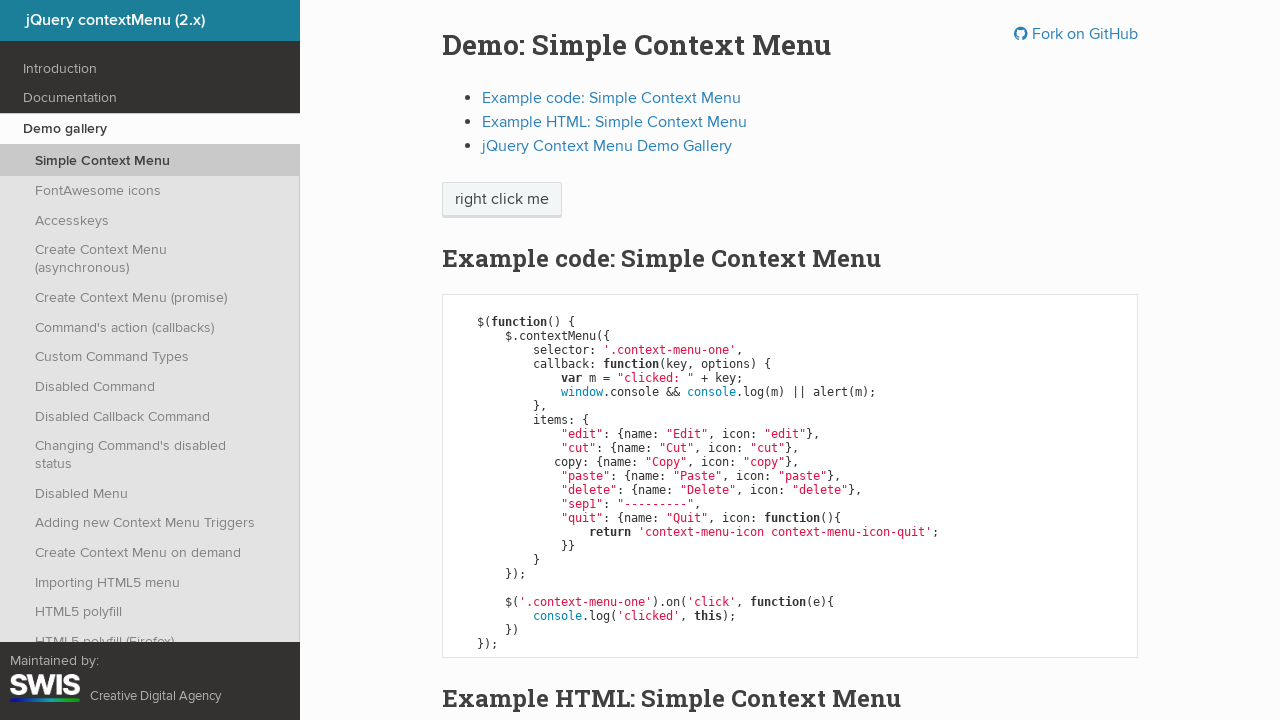

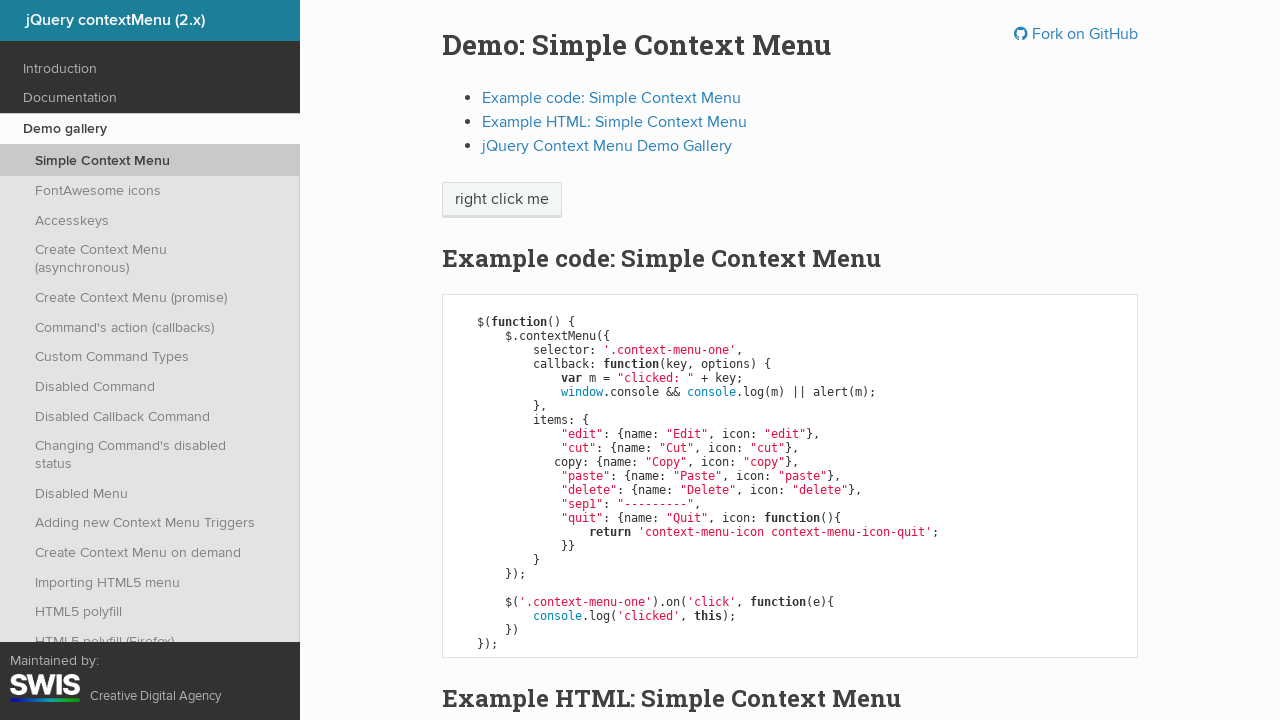